Navigates to an automation practice page and verifies the presence of a name input field

Starting URL: https://rahulshettyacademy.com/AutomationPractice/

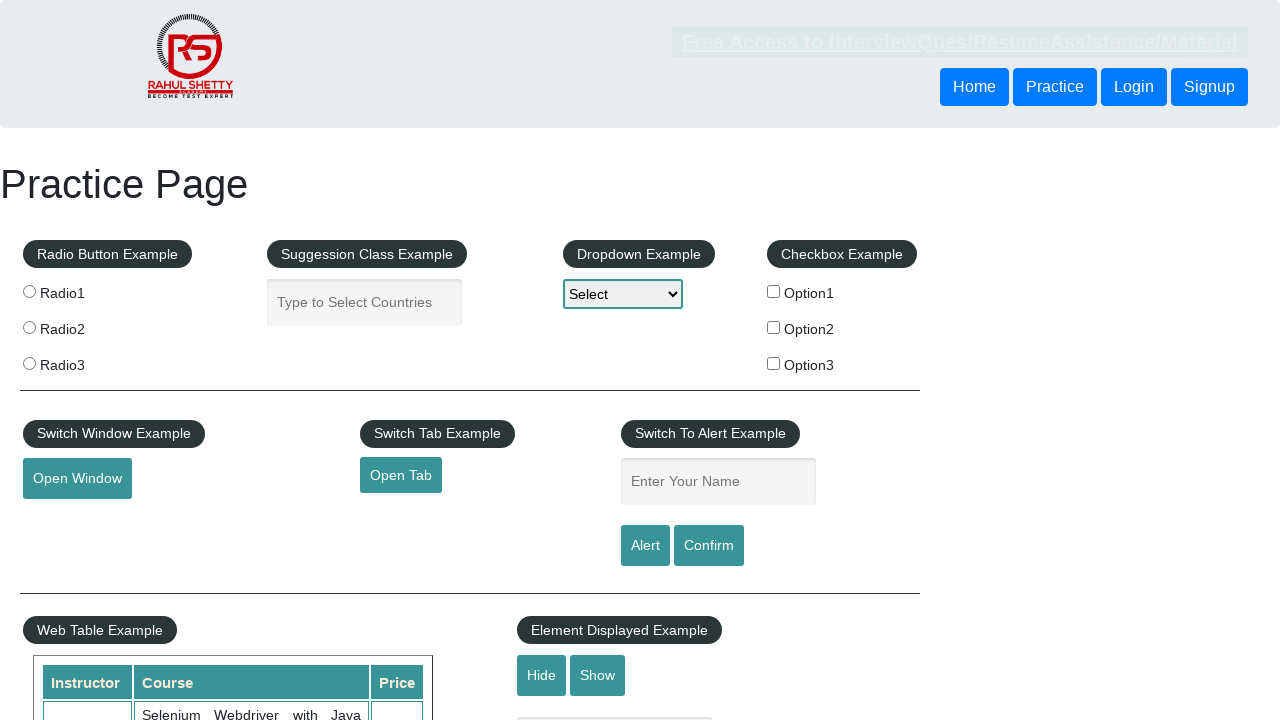

Navigated to automation practice page
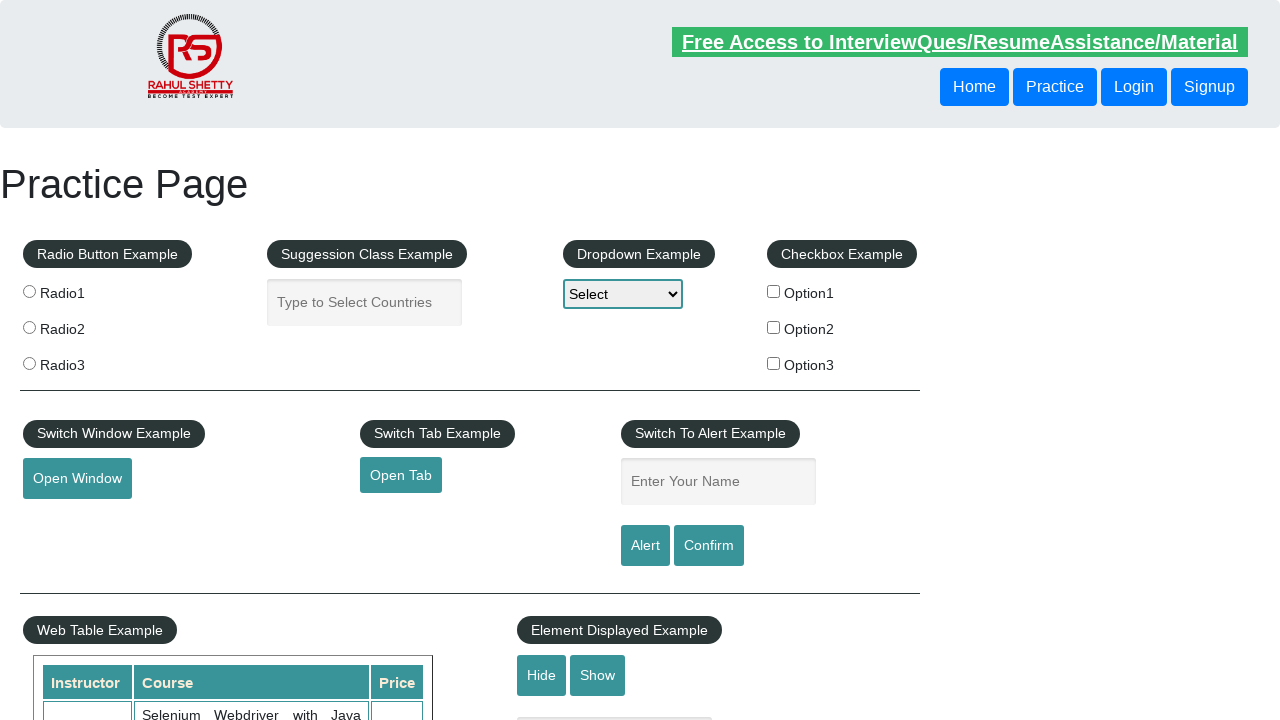

Name input field is present and loaded
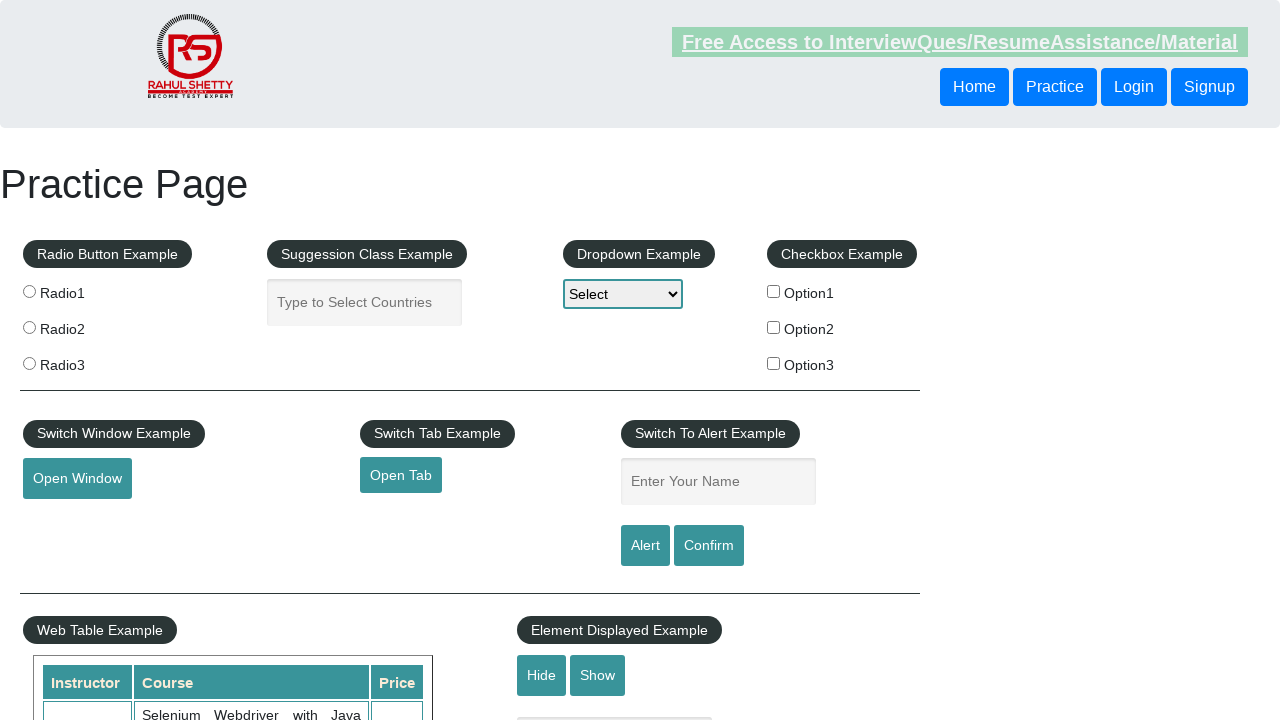

Verified name input field is visible
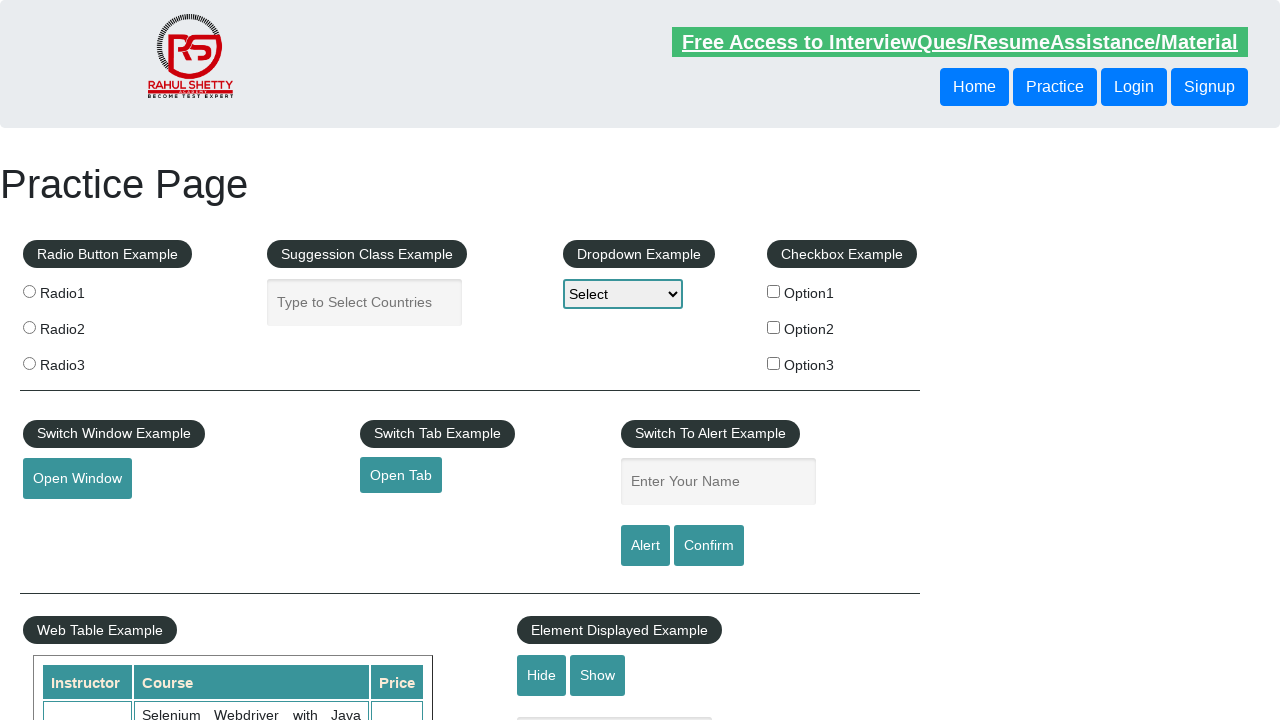

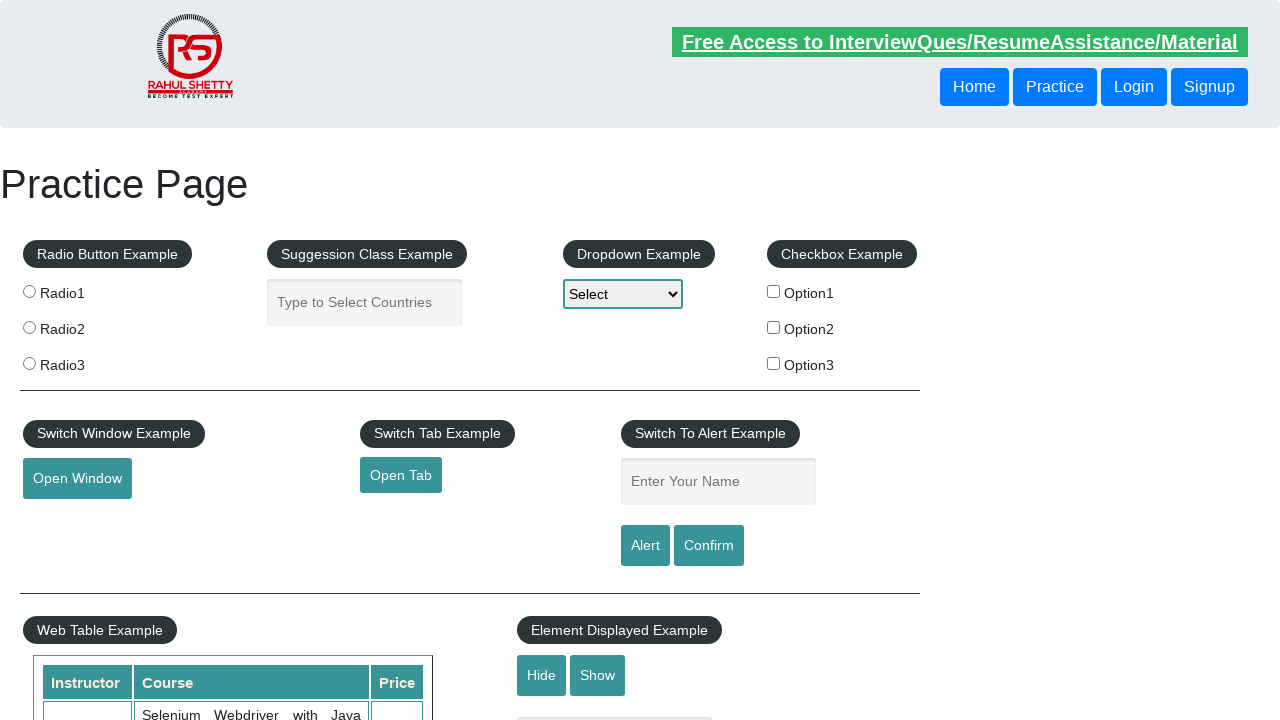